Tests dynamic controls functionality by clicking a checkbox, clicking a remove button, and waiting for a confirmation message to appear

Starting URL: https://the-internet.herokuapp.com/dynamic_controls

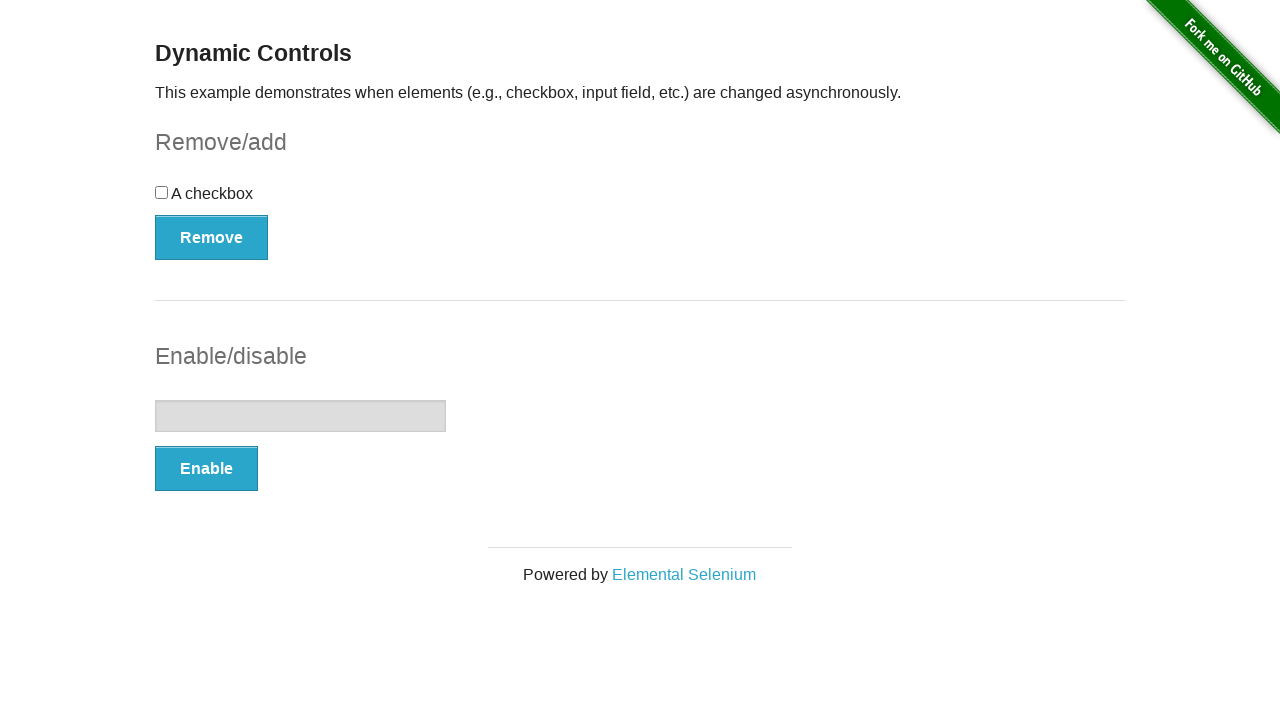

Navigated to dynamic controls page
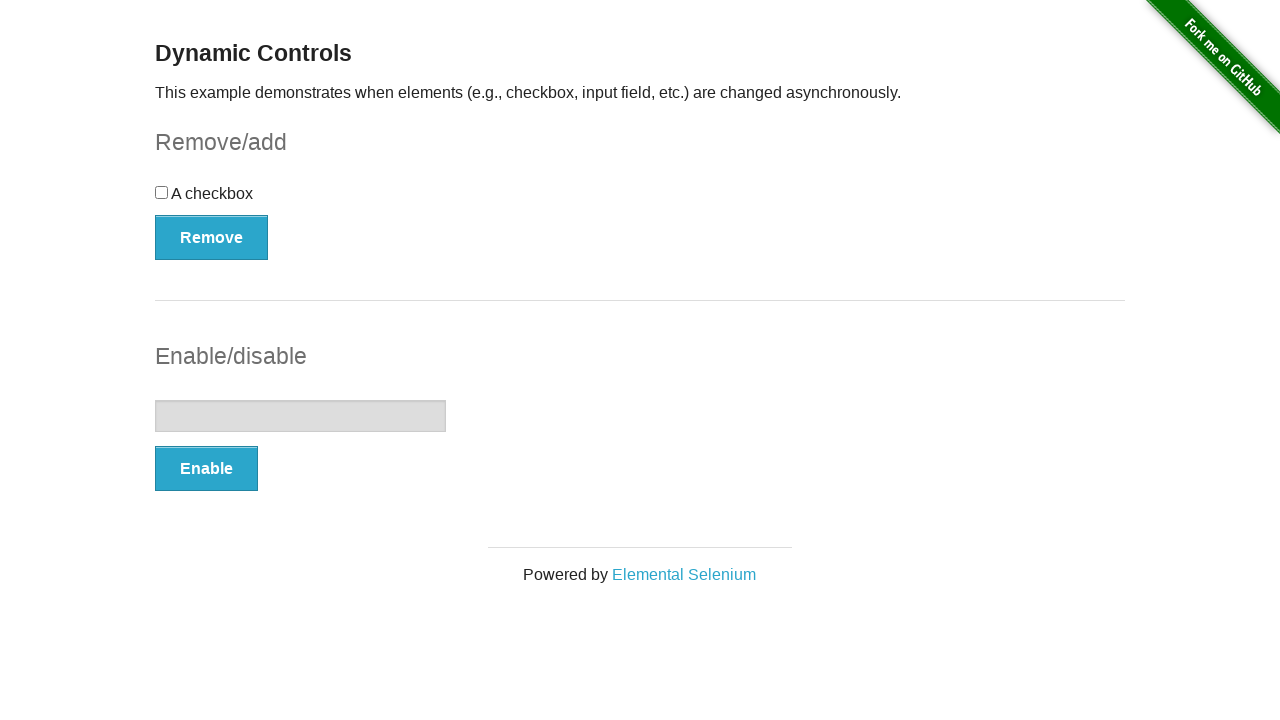

Clicked the checkbox at (162, 192) on div#checkbox input
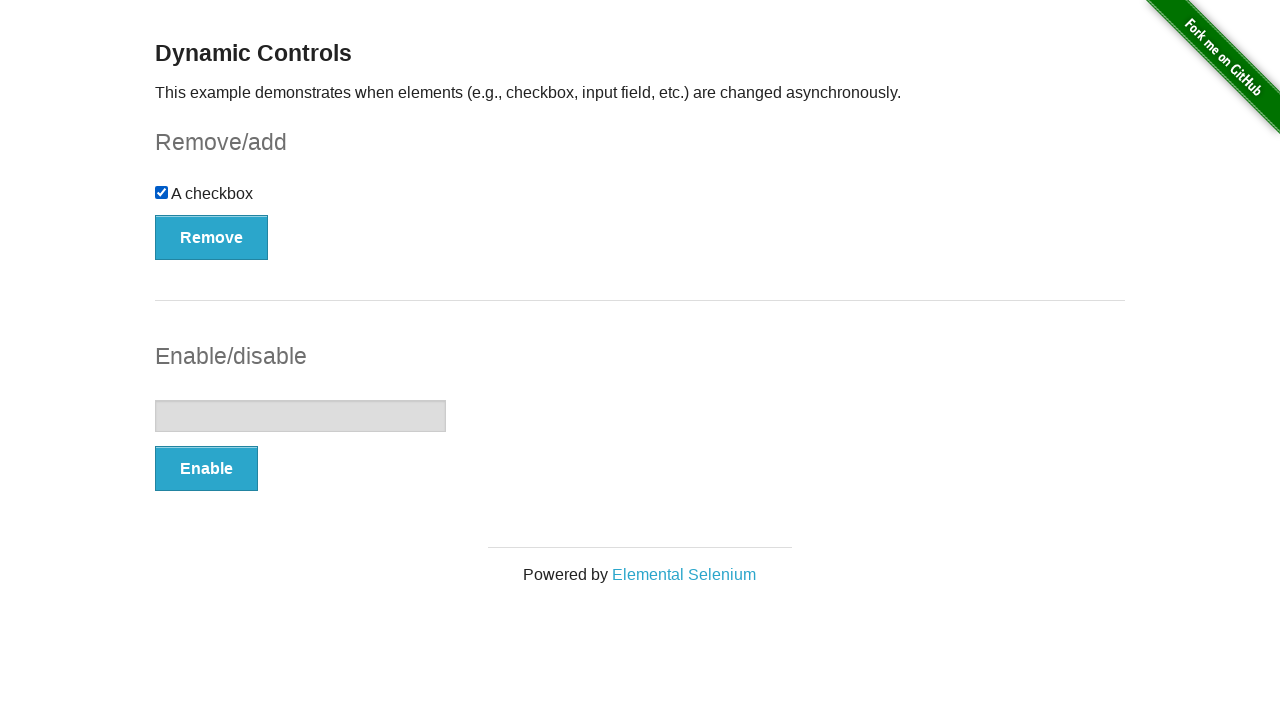

Clicked the remove button at (212, 237) on form#checkbox-example button
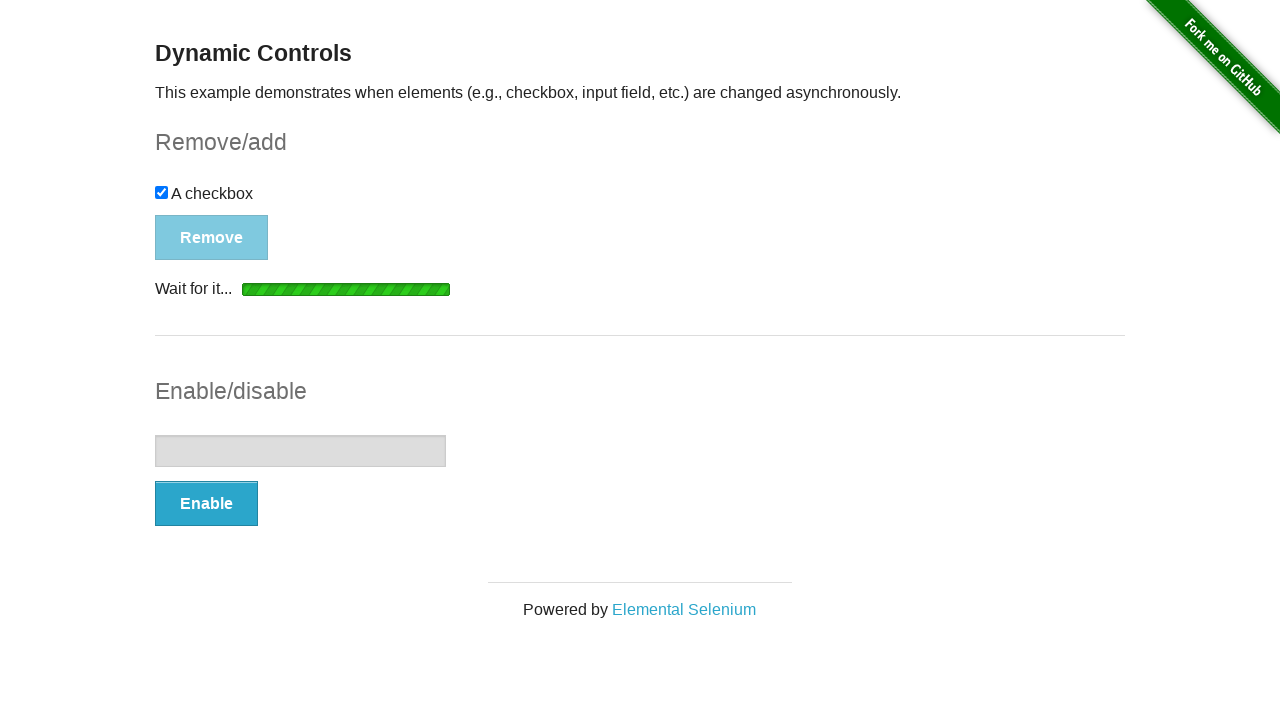

Confirmation message appeared
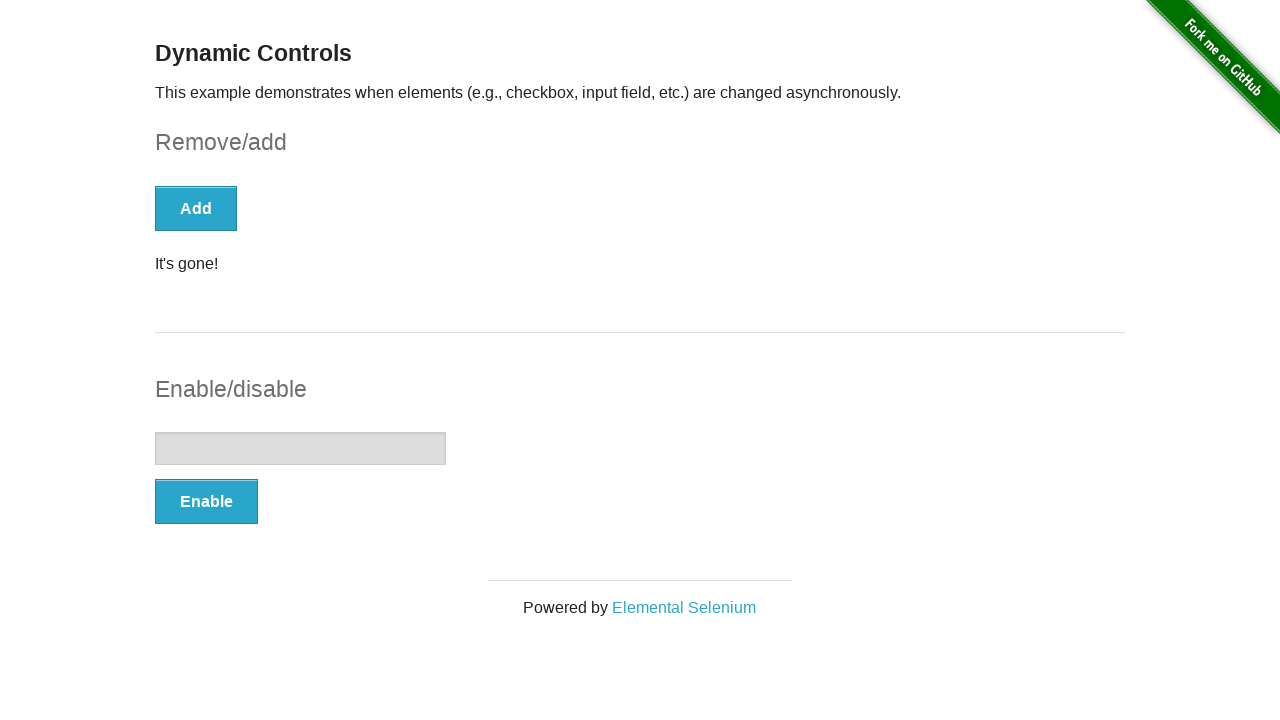

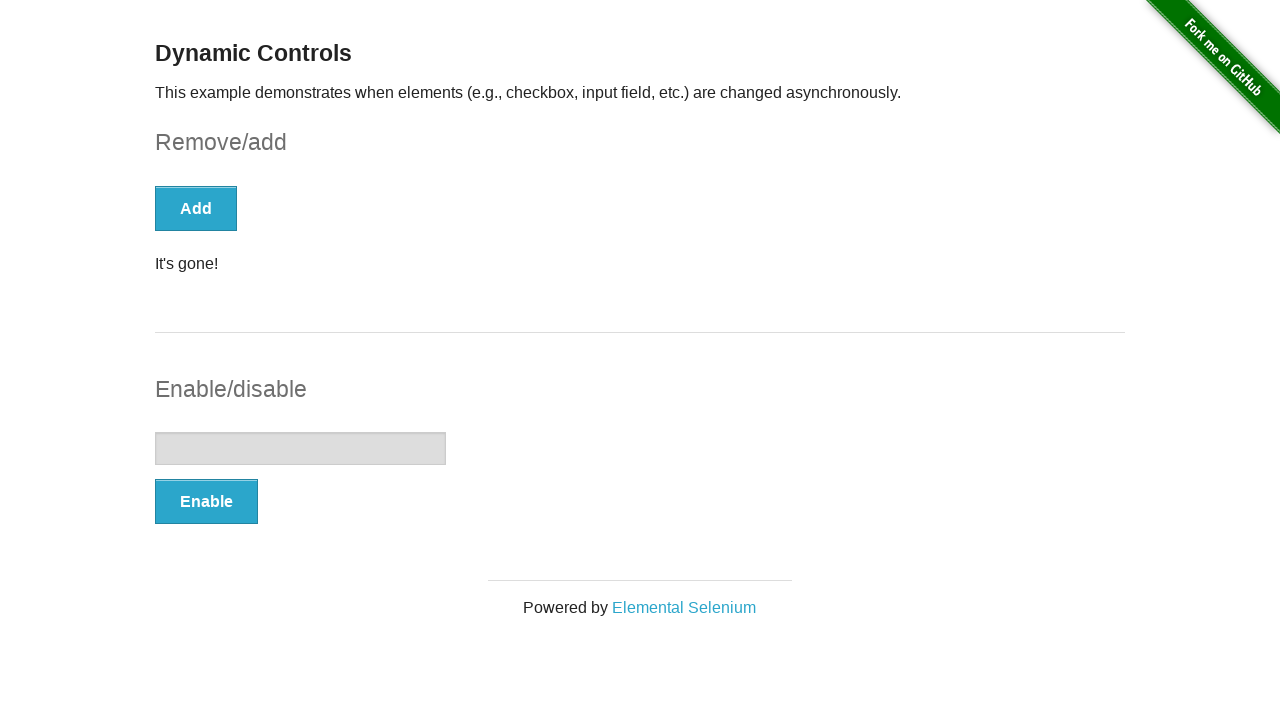